Tests the TextBox form on demoqa.com by navigating to the Elements section, selecting TextBox, filling in full name, email, current address, and permanent address fields, then submitting the form.

Starting URL: https://demoqa.com

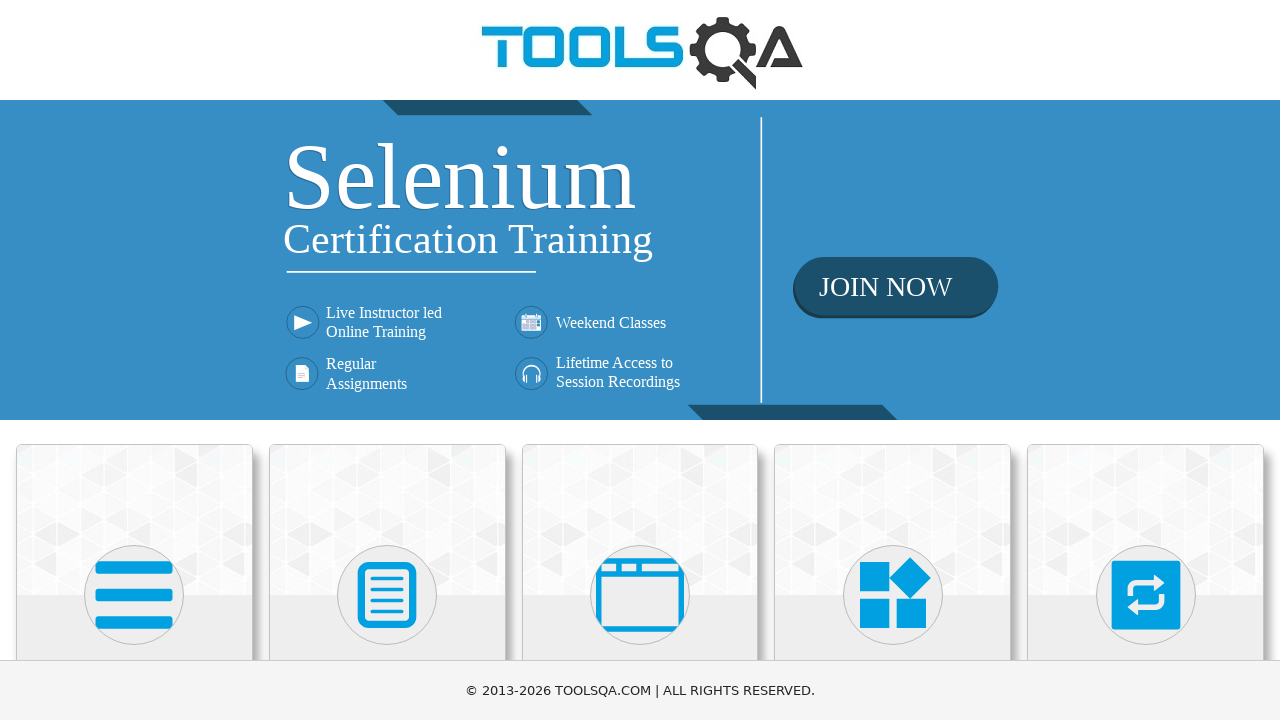

Clicked on 'Elements' card on homepage at (134, 360) on div.card-body:has-text('Elements')
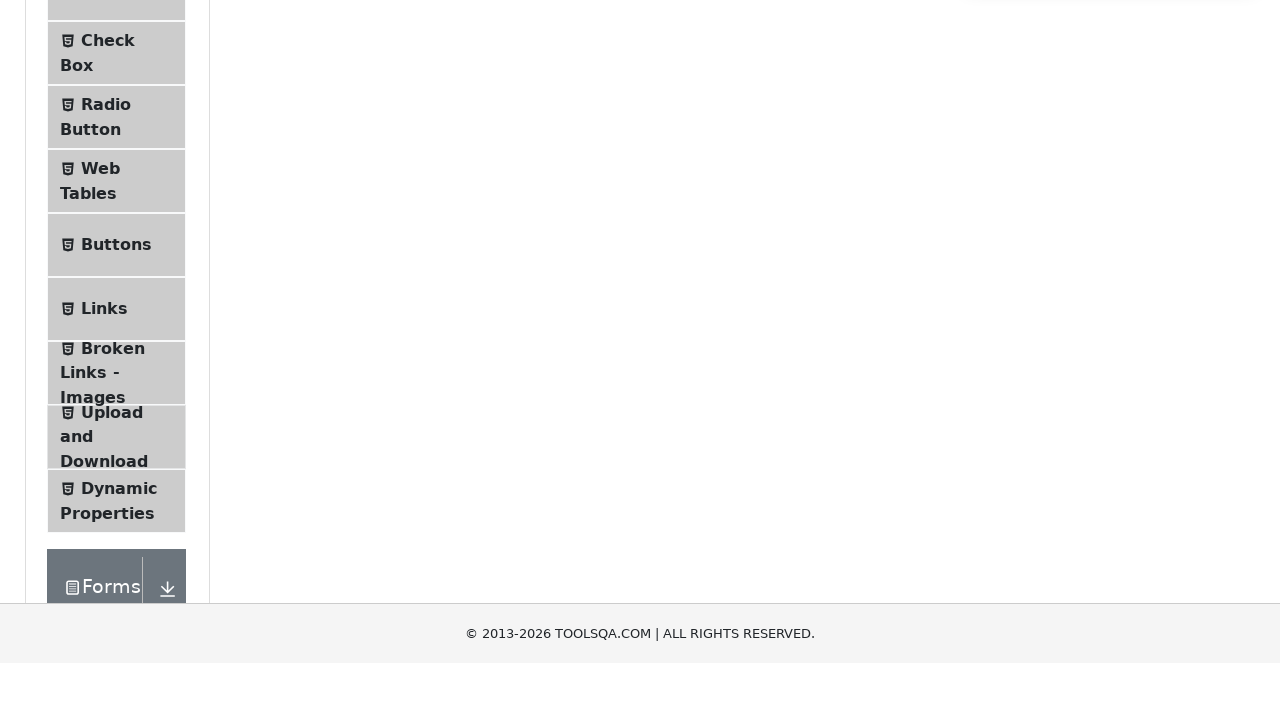

Clicked on 'Text Box' in the left menu at (119, 261) on span:has-text('Text Box')
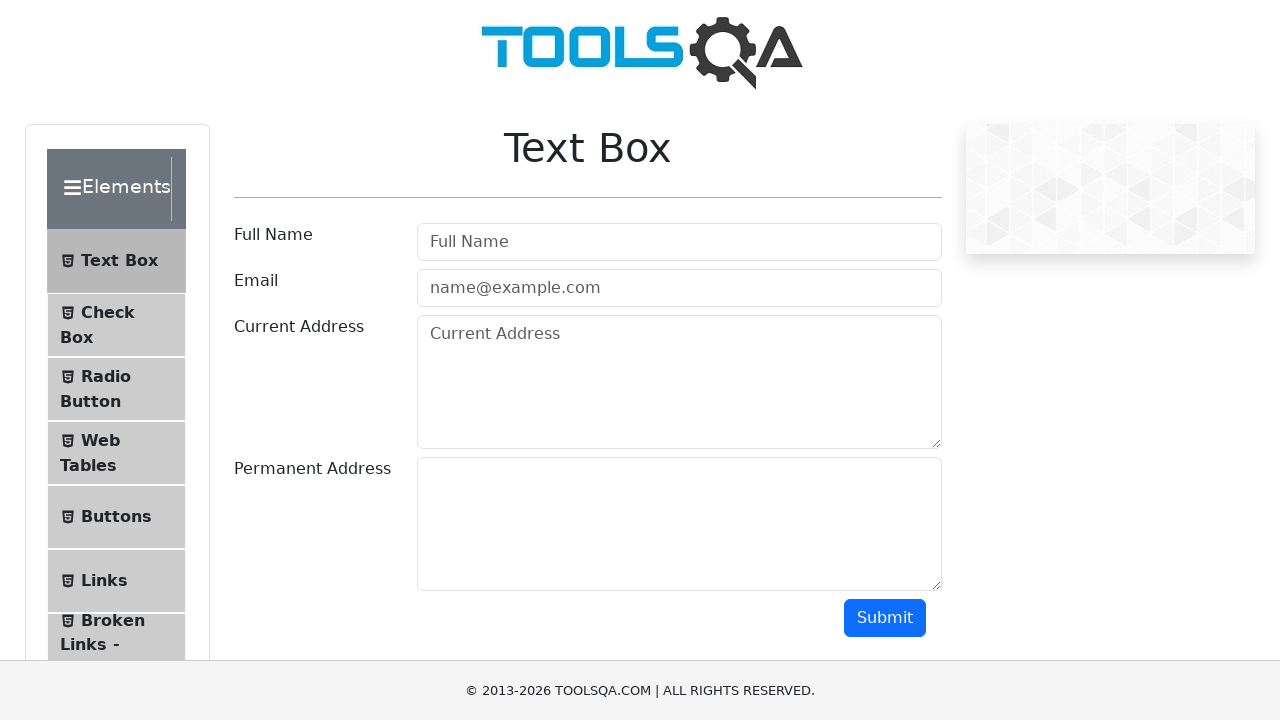

Filled in the full name field with 'John Doe' on #userName
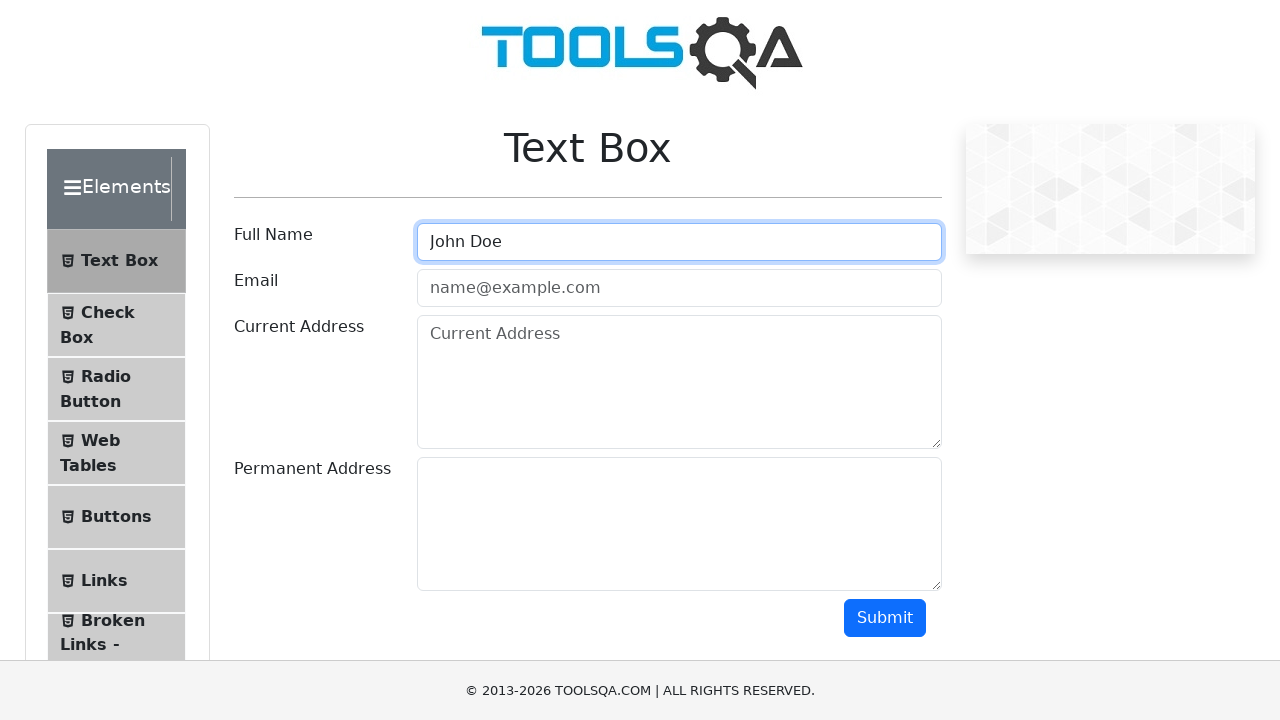

Filled in the email field with 'mail@mail.com' on #userEmail
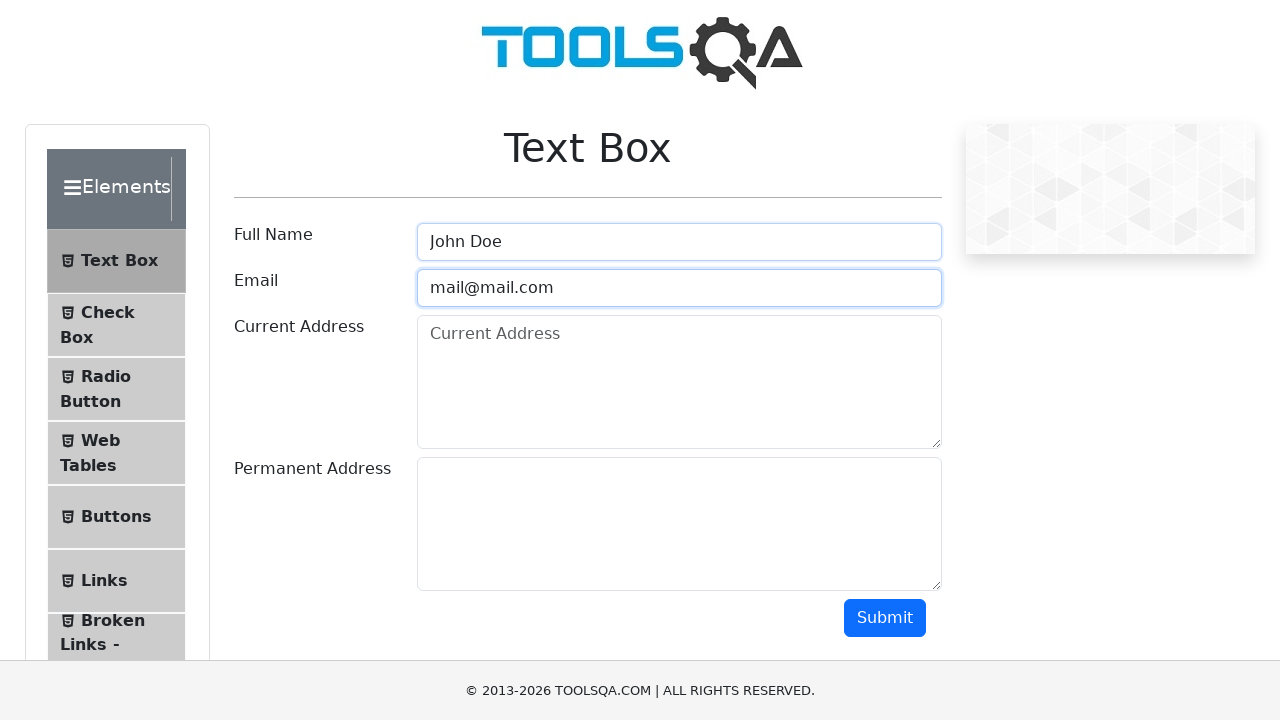

Filled in the current address field with 'Balmoral Estates, Ballater AB35 5TB, Great Britain' on #currentAddress
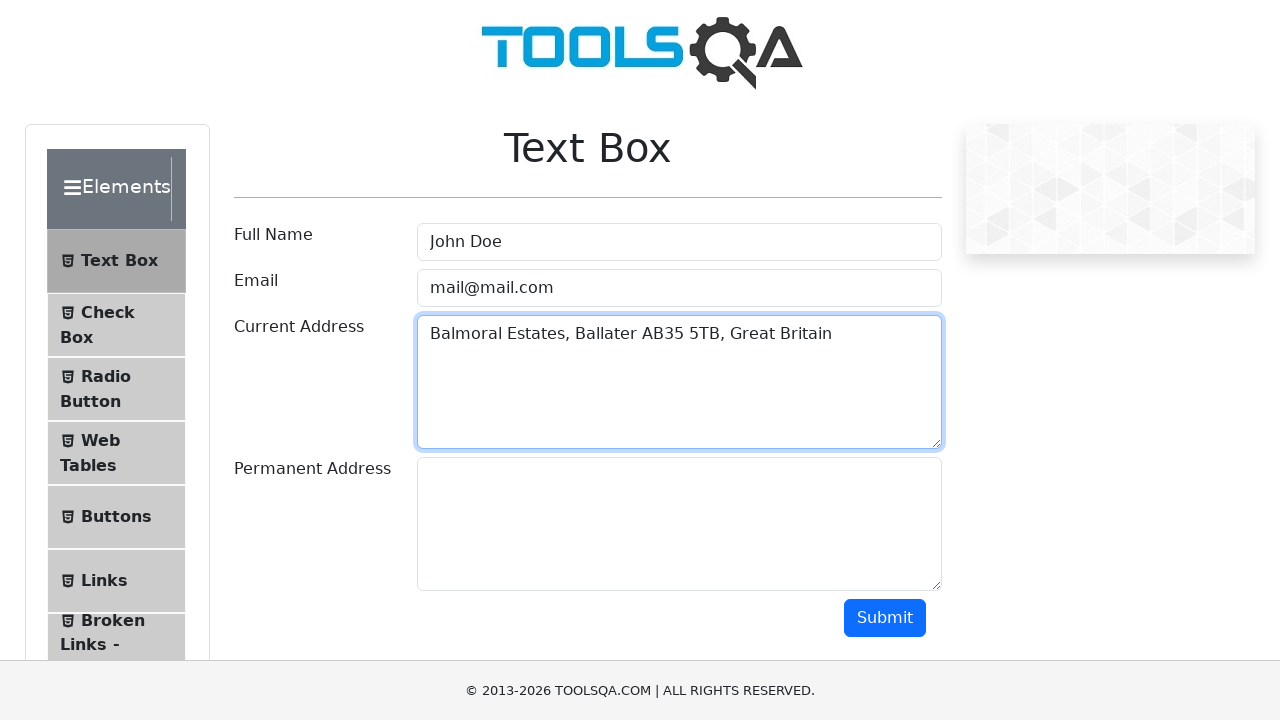

Filled in the permanent address field with 'Buckingham Palace, London, SW1A 1AA, Great Britain' on #permanentAddress
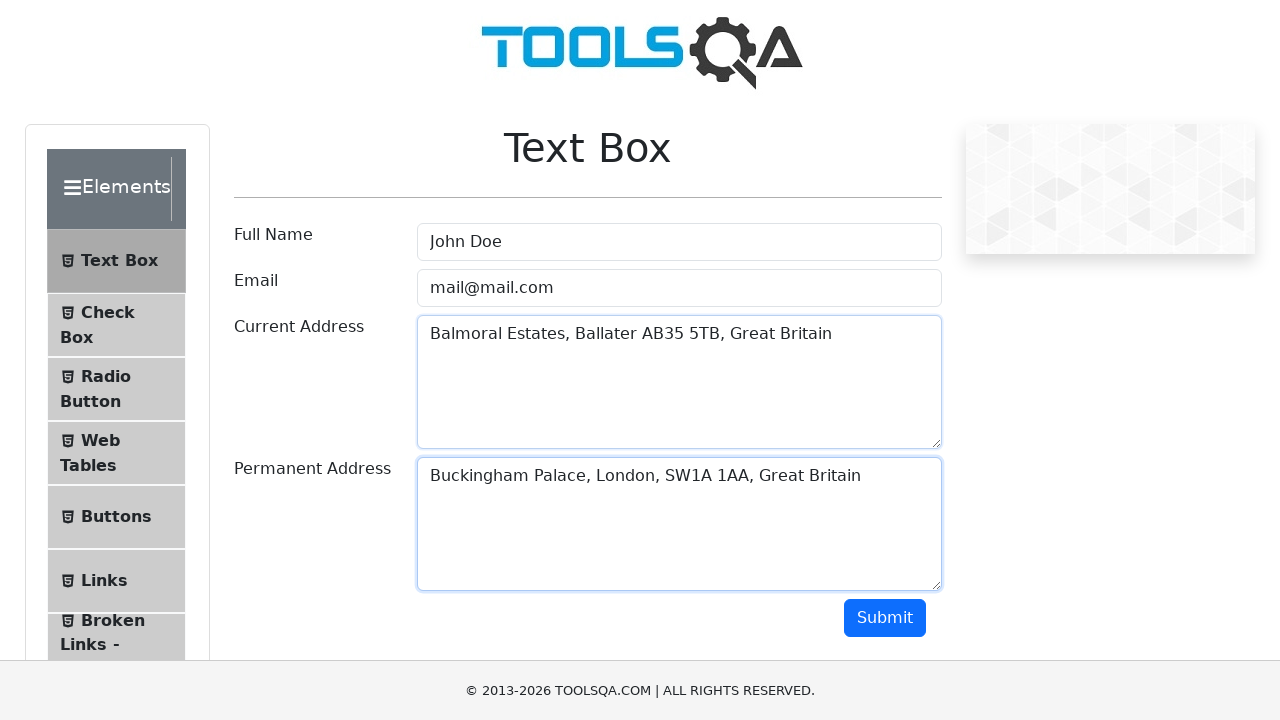

Clicked the submit button to submit the form at (885, 618) on #submit
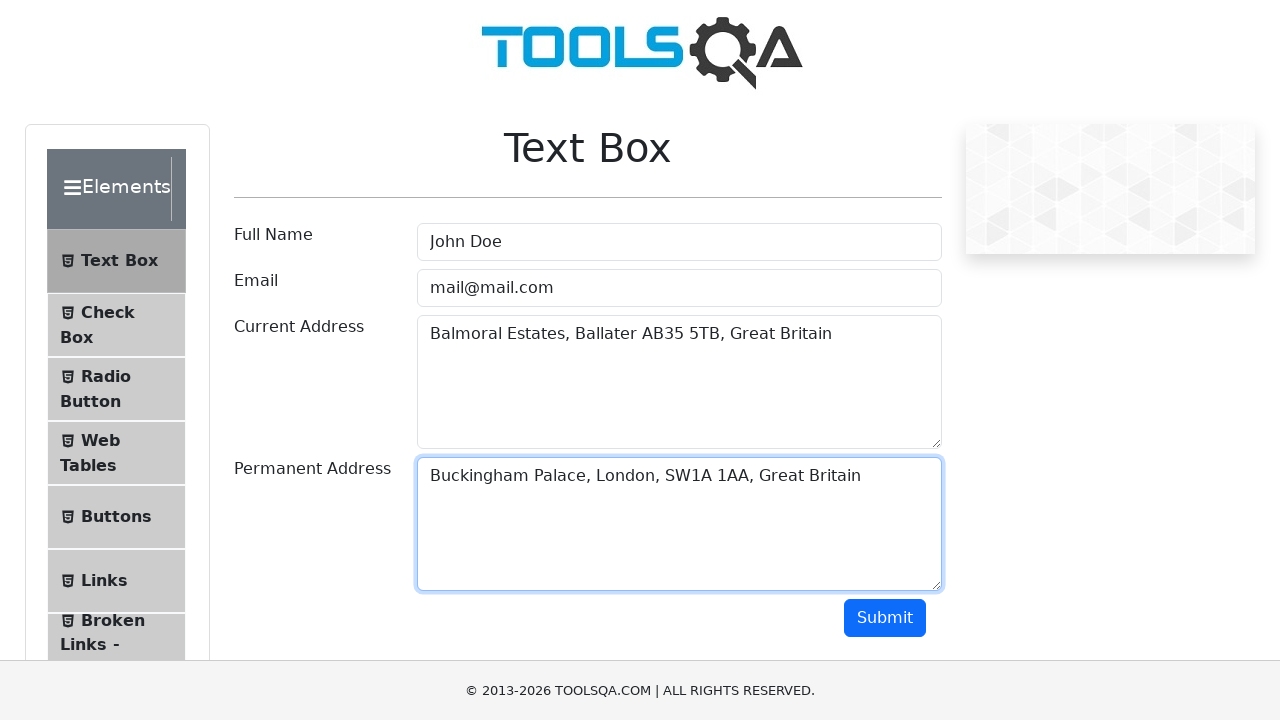

Output section appeared confirming form submission
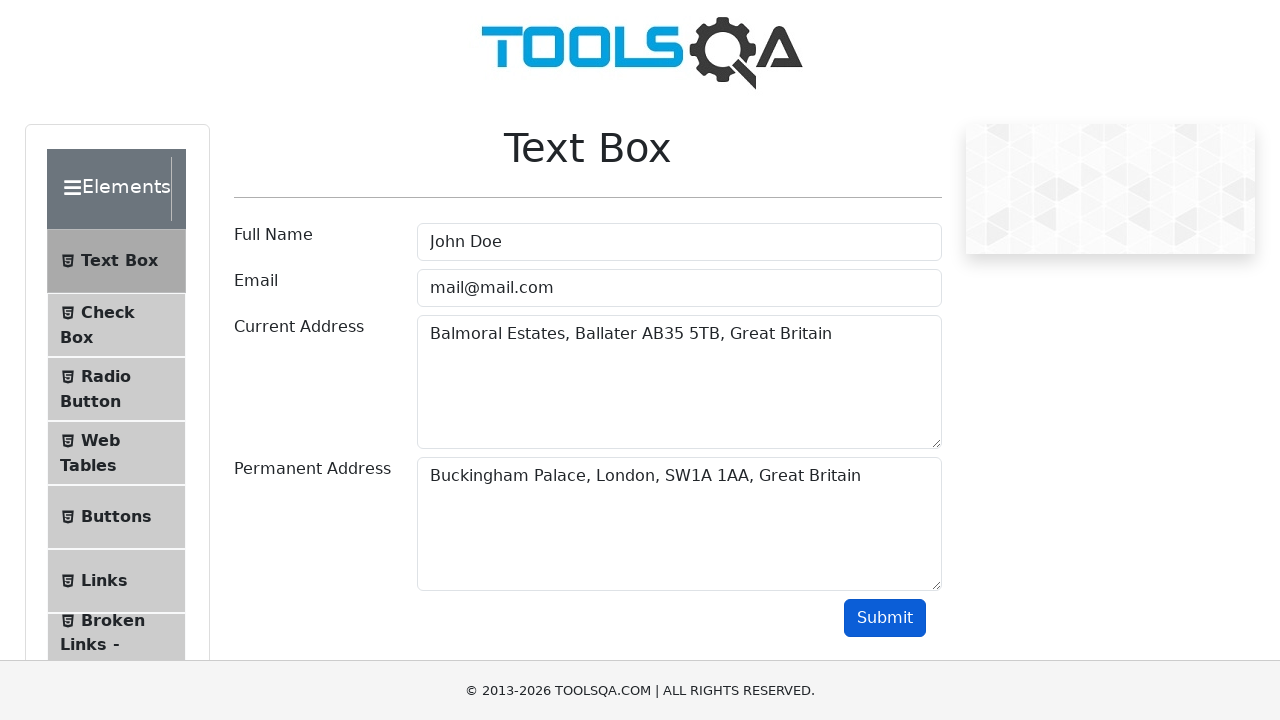

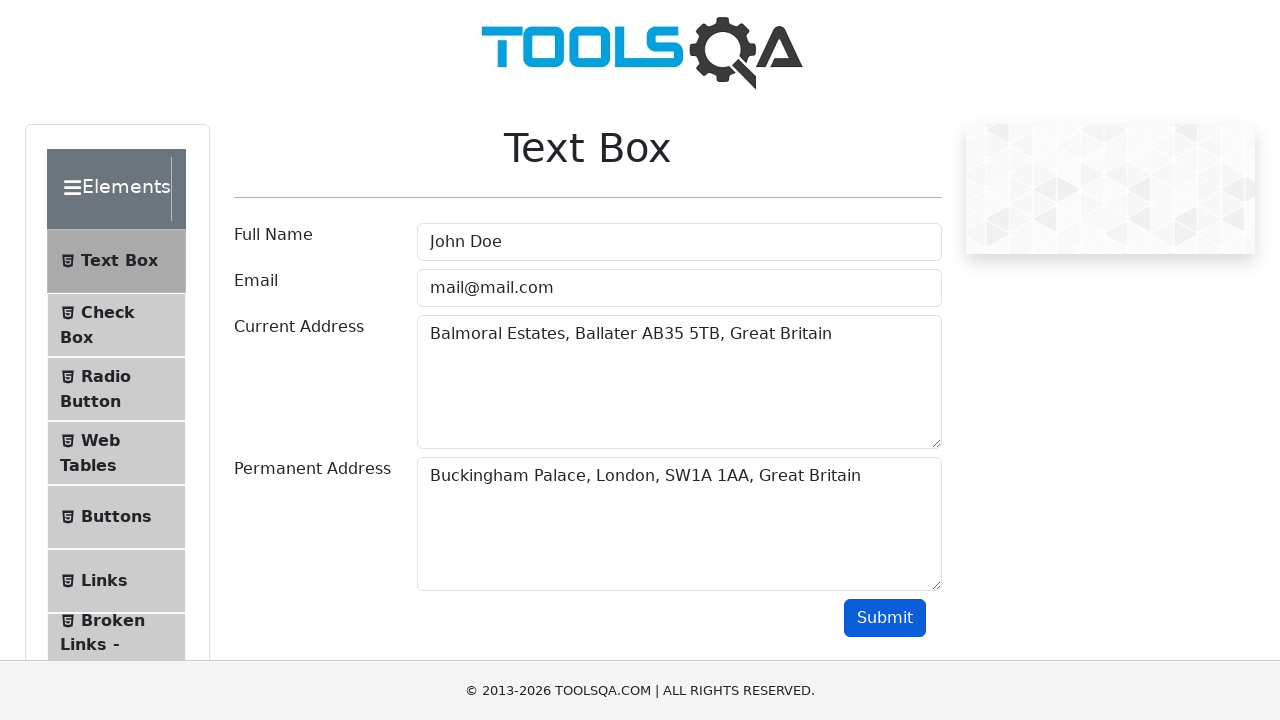